Navigates to an OpenCart demo site and verifies the current URL matches the expected value

Starting URL: https://naveenautomationlabs.com/opencart/

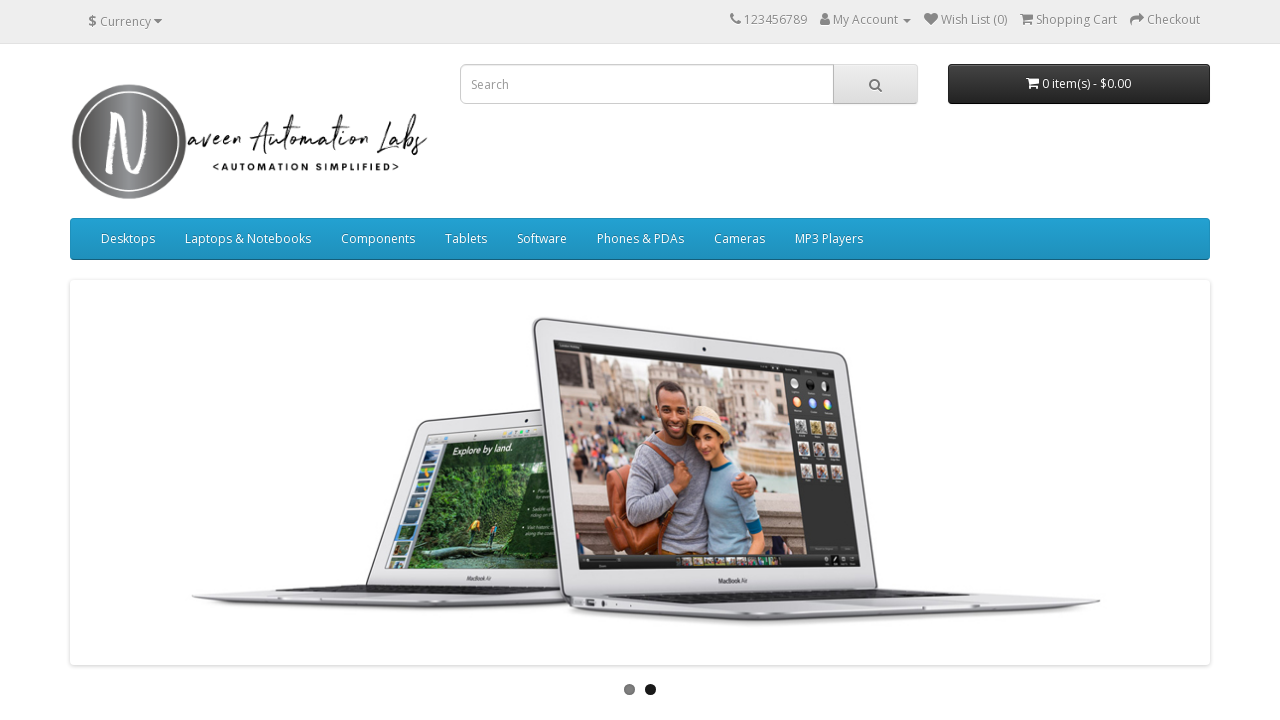

Retrieved current URL from page
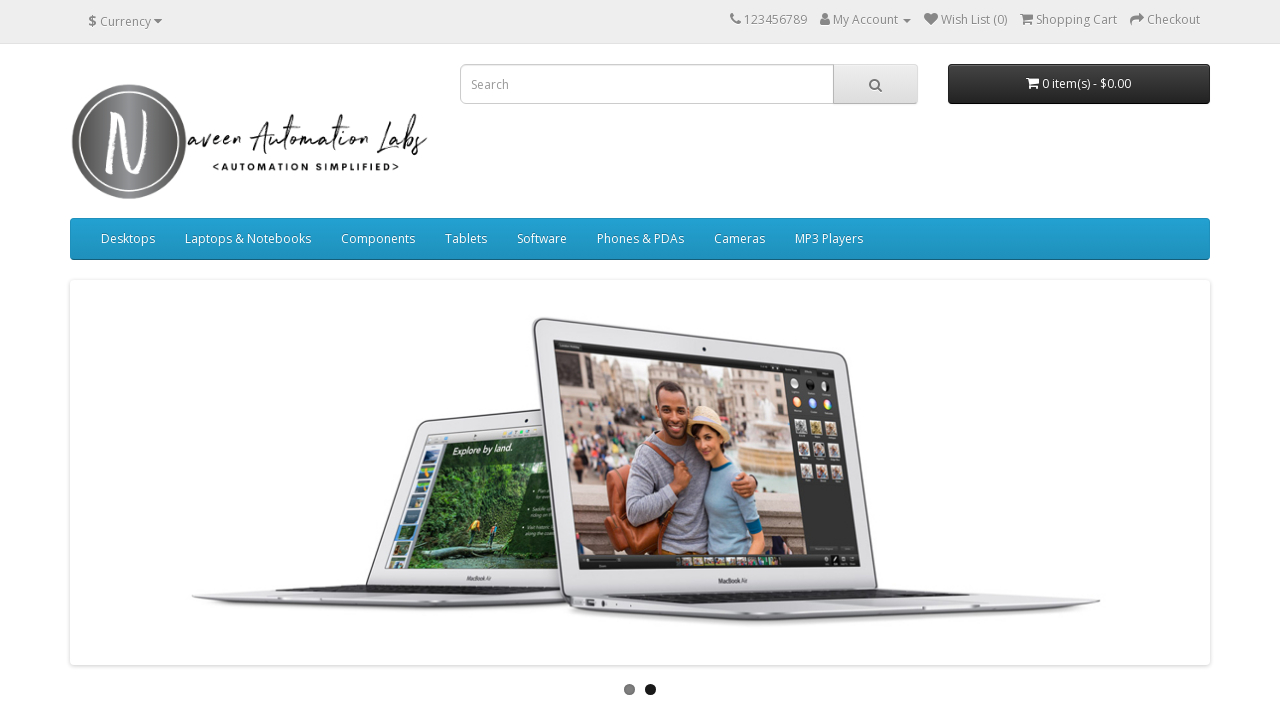

Verified URL matches expected value: https://naveenautomationlabs.com/opencart/
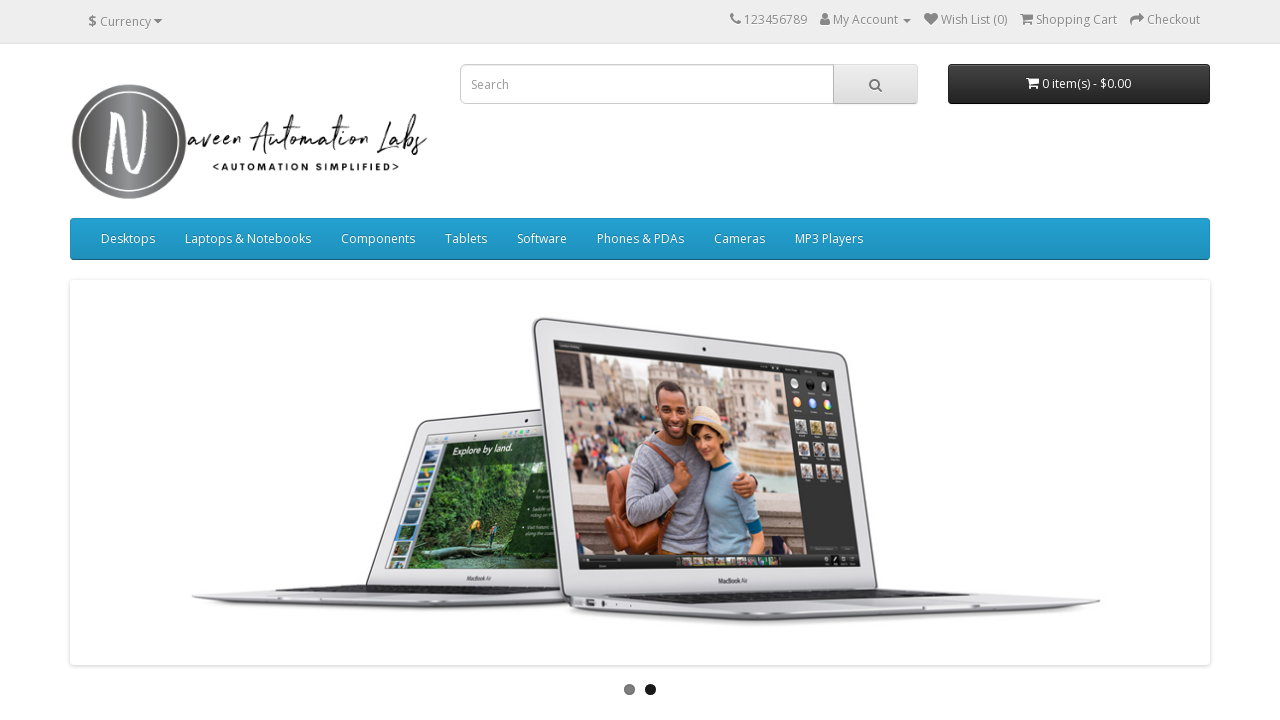

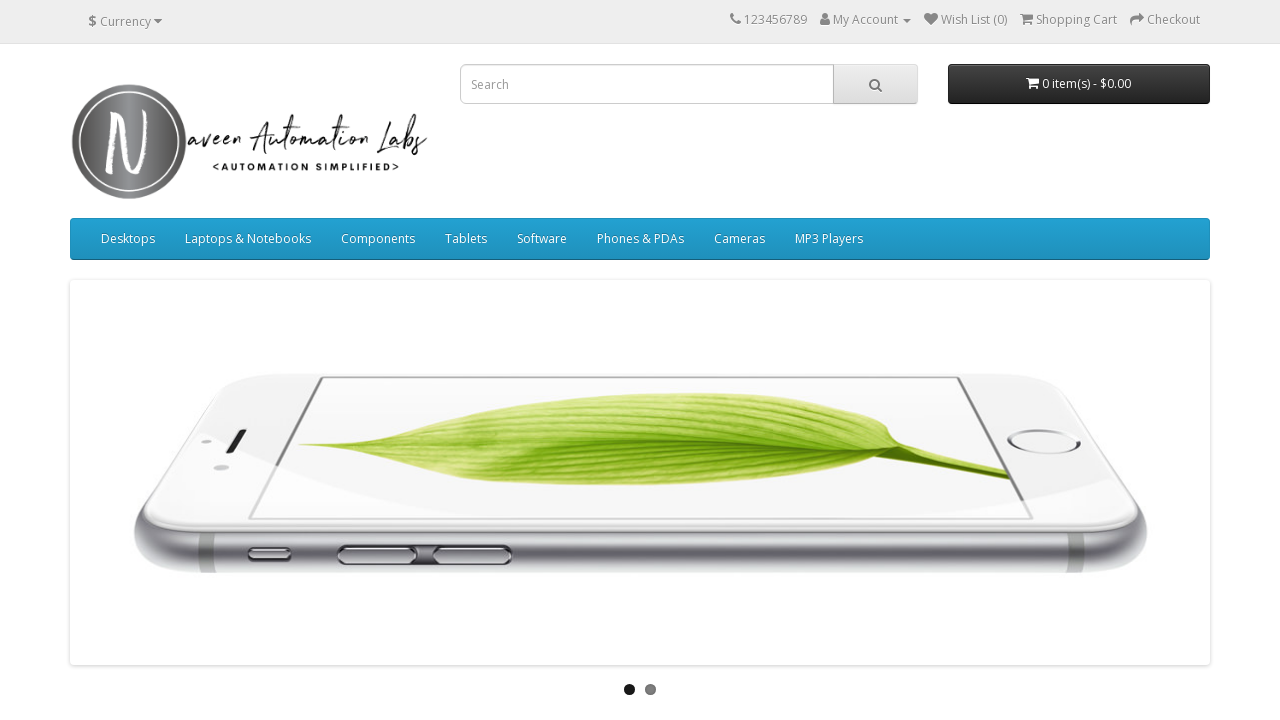